Tests file upload functionality on an Angular file upload demo page by sending a file path to the file input element.

Starting URL: http://nervgh.github.io/pages/angular-file-upload/examples/simple/

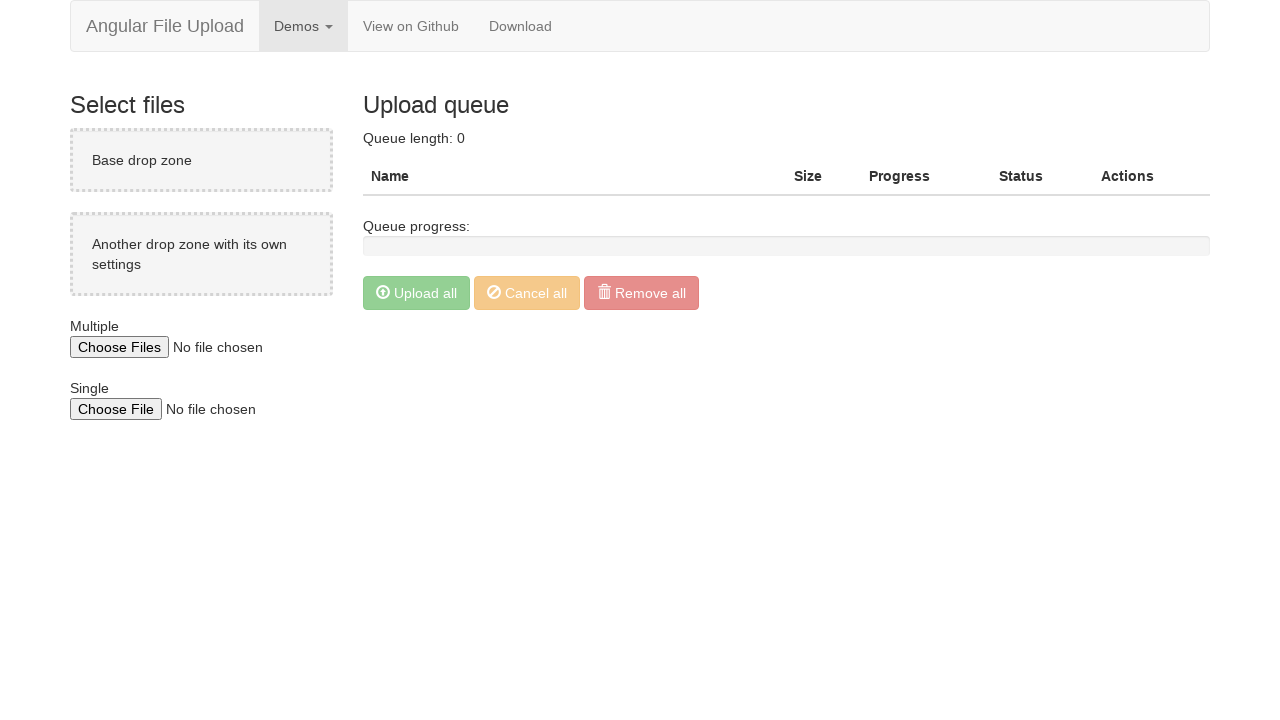

File input element loaded and ready
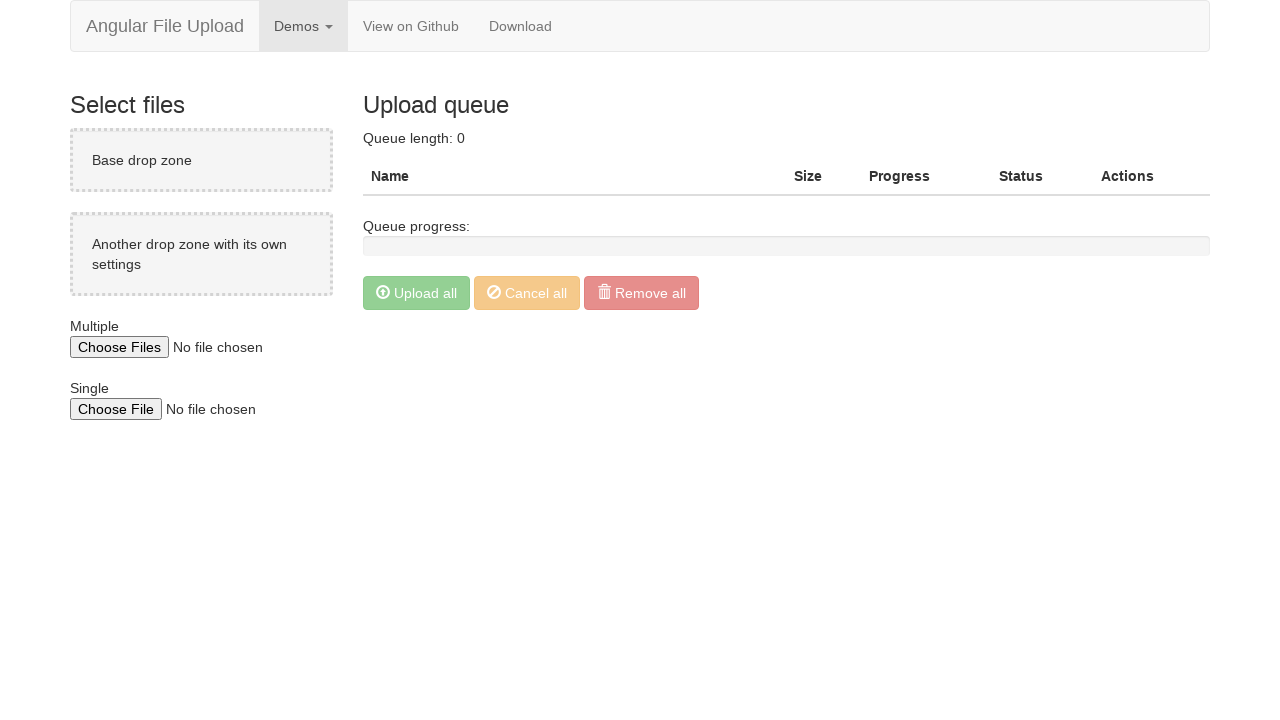

Created temporary test file for upload
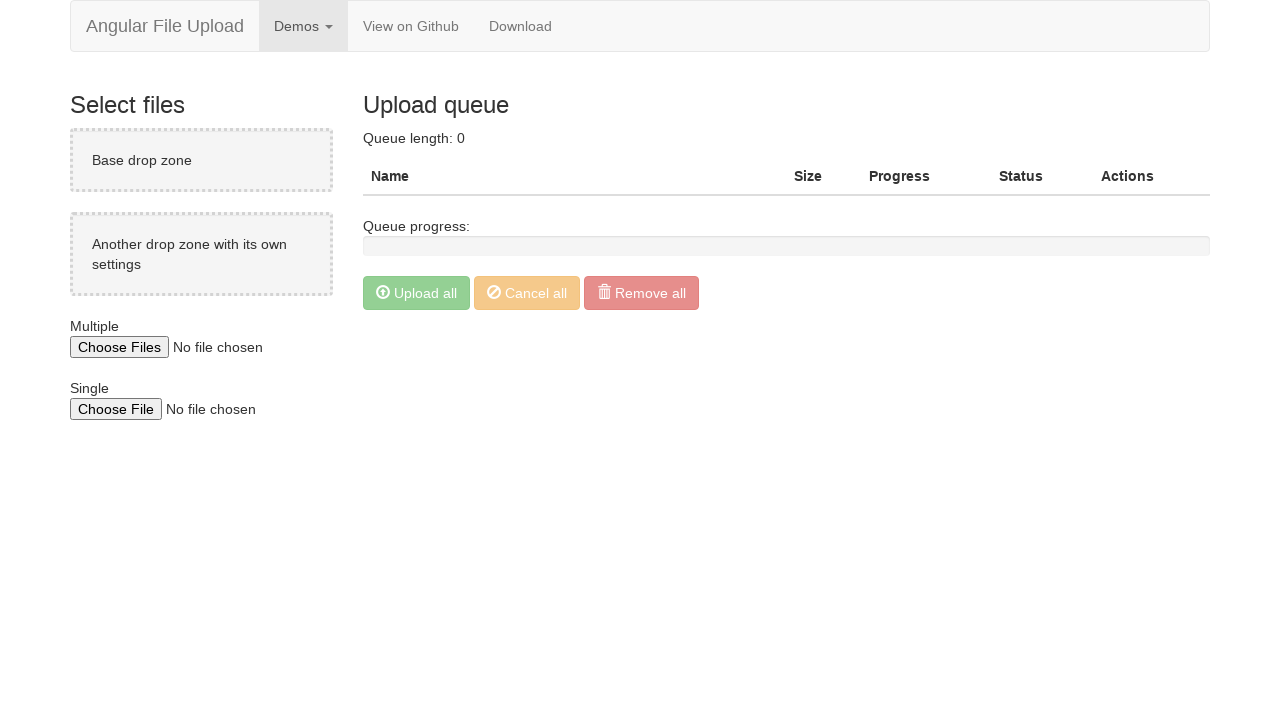

Uploaded test file to the file input element
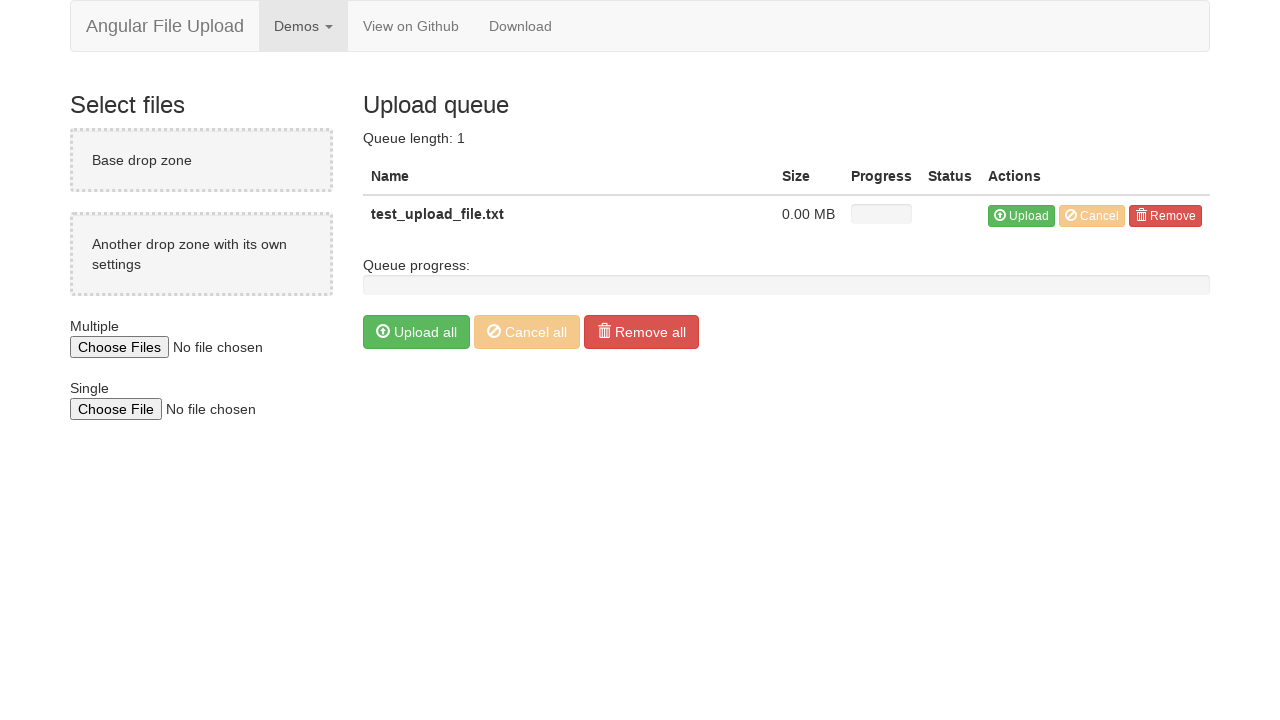

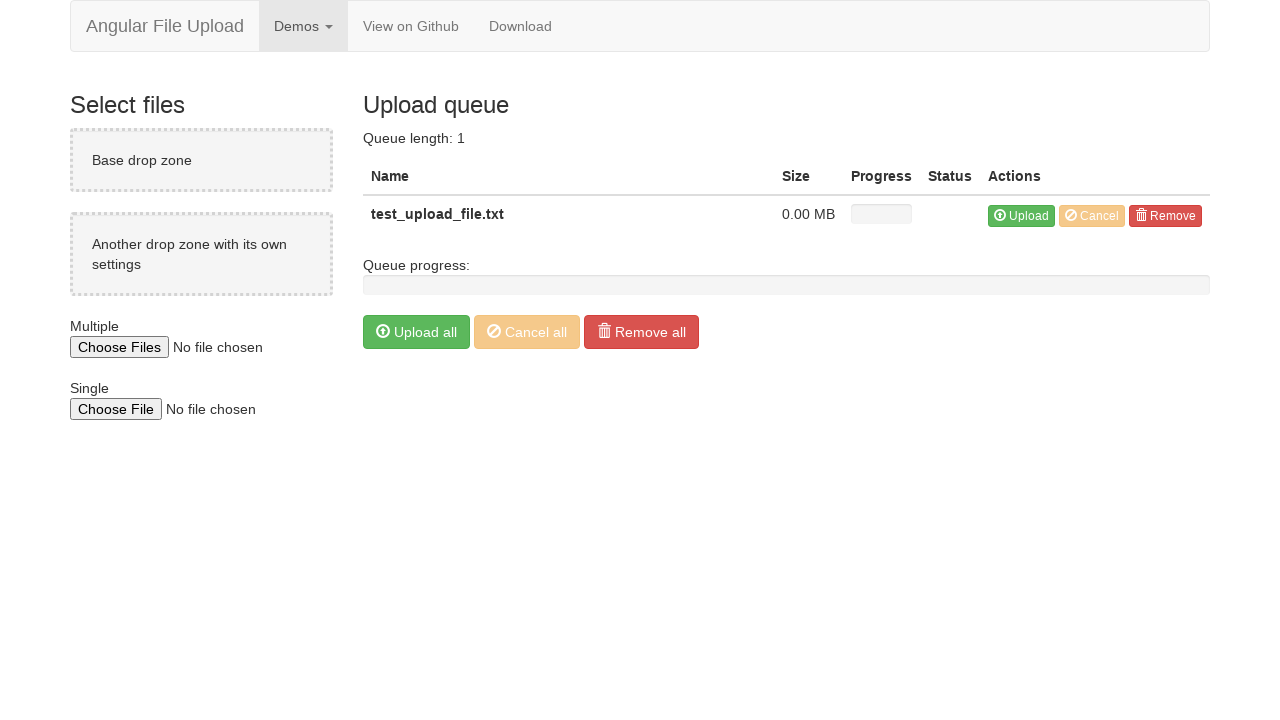